Navigates to Apple website, clicks on iPhone link, and verifies that all links on the iPhone page are accessible

Starting URL: https://www.apple.com

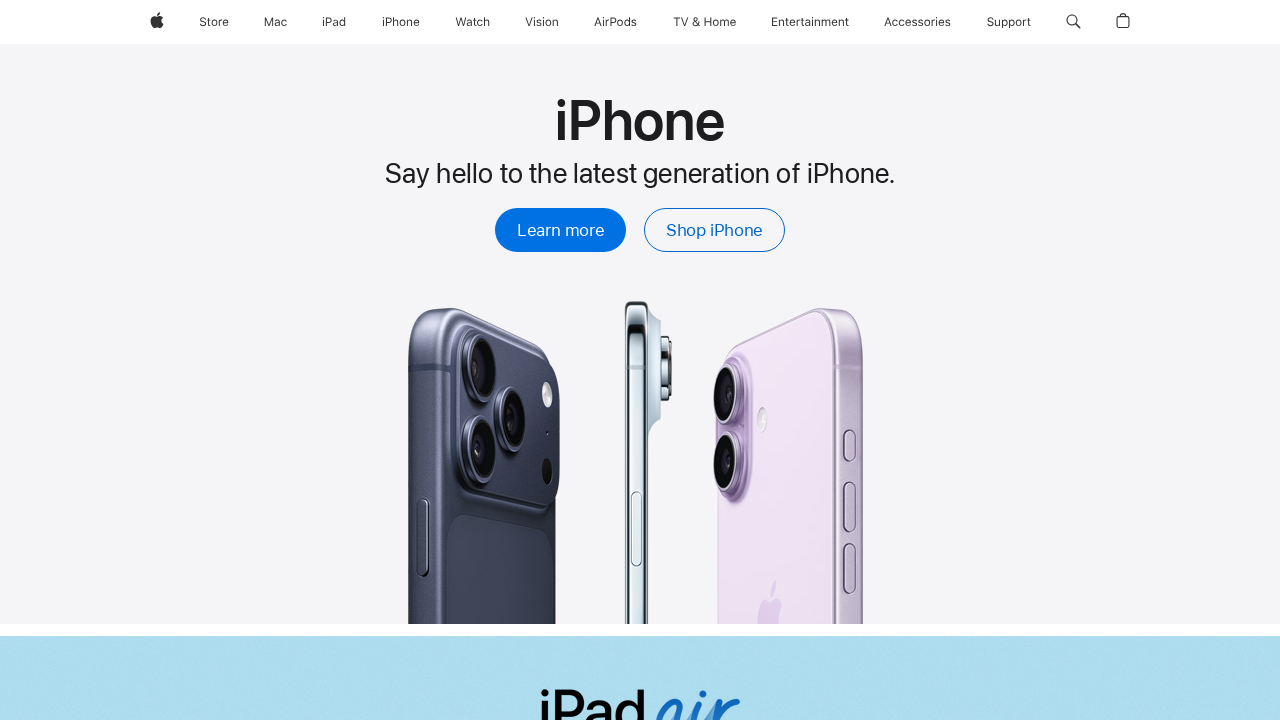

Clicked on iPhone link at (401, 22) on xpath=//span[.='iPhone']/..
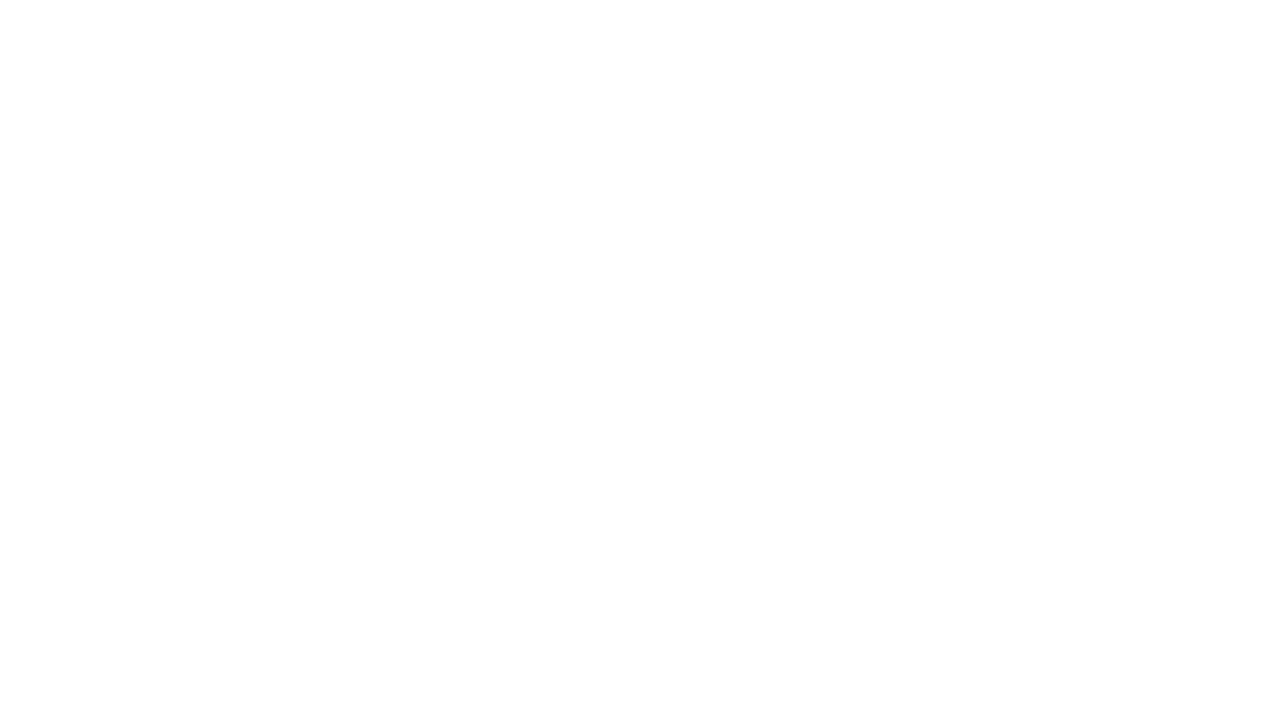

iPhone page loaded - network idle state reached
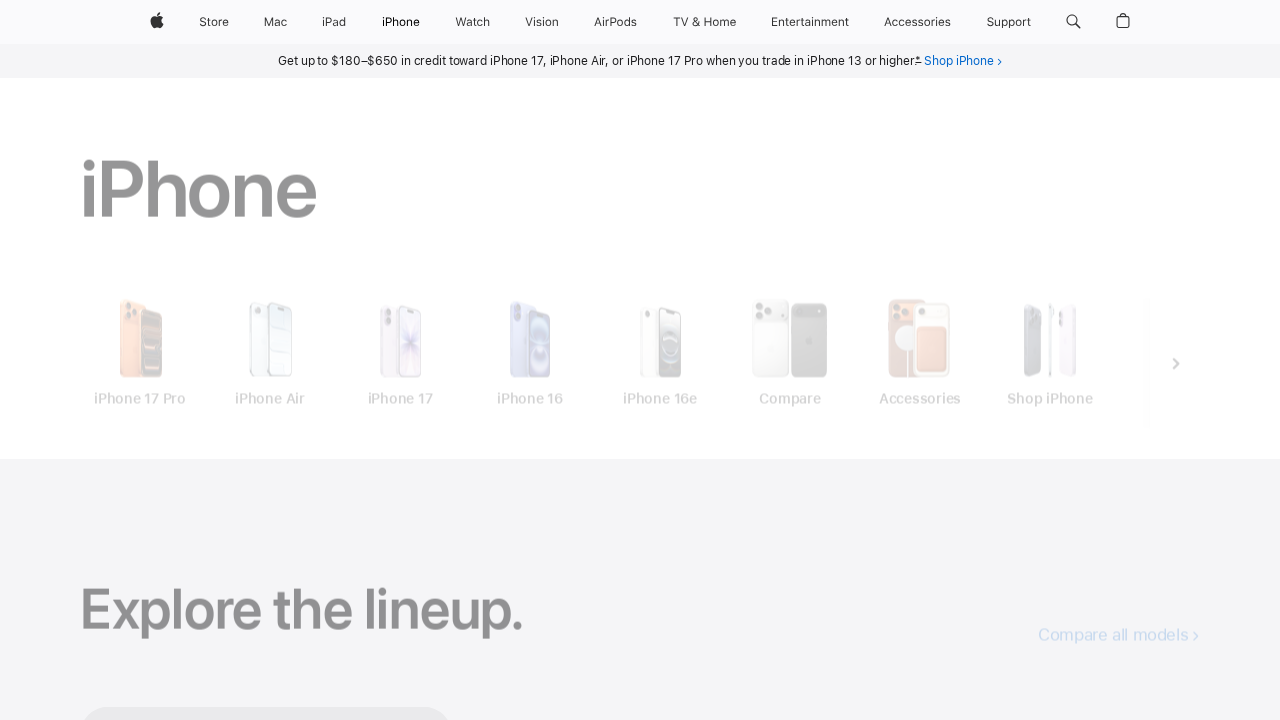

Verified that all links are present on the iPhone page
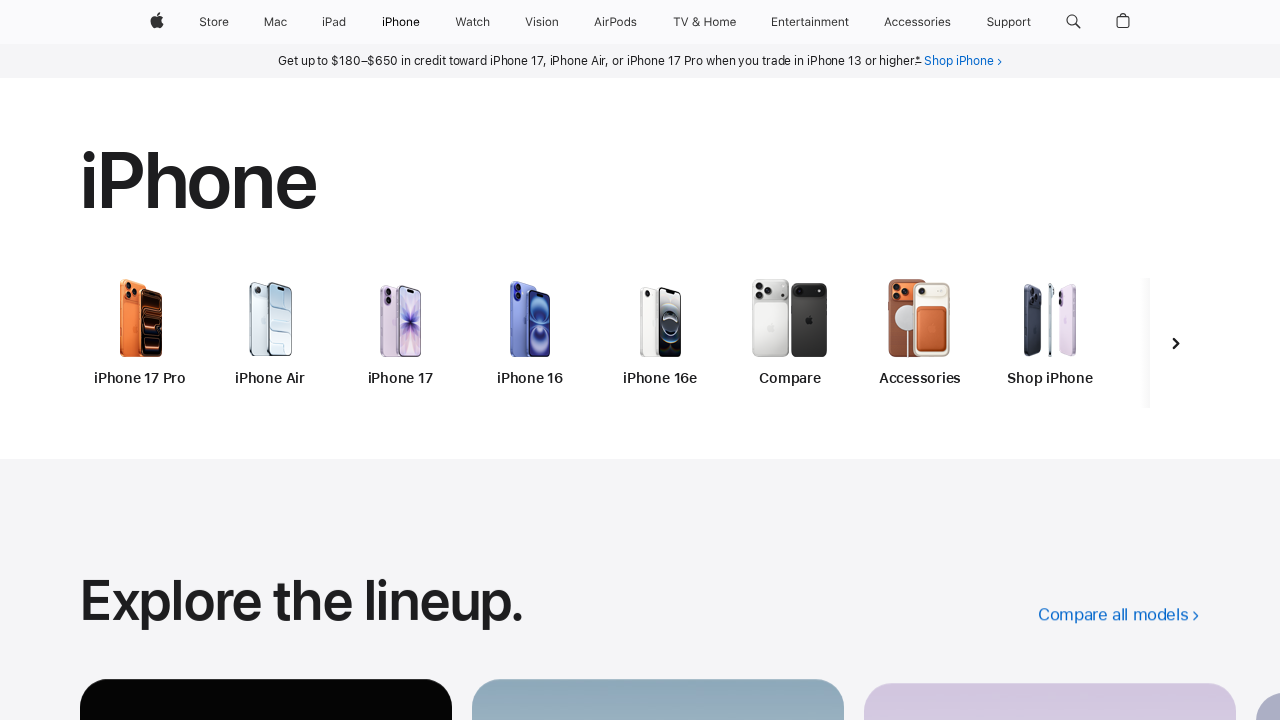

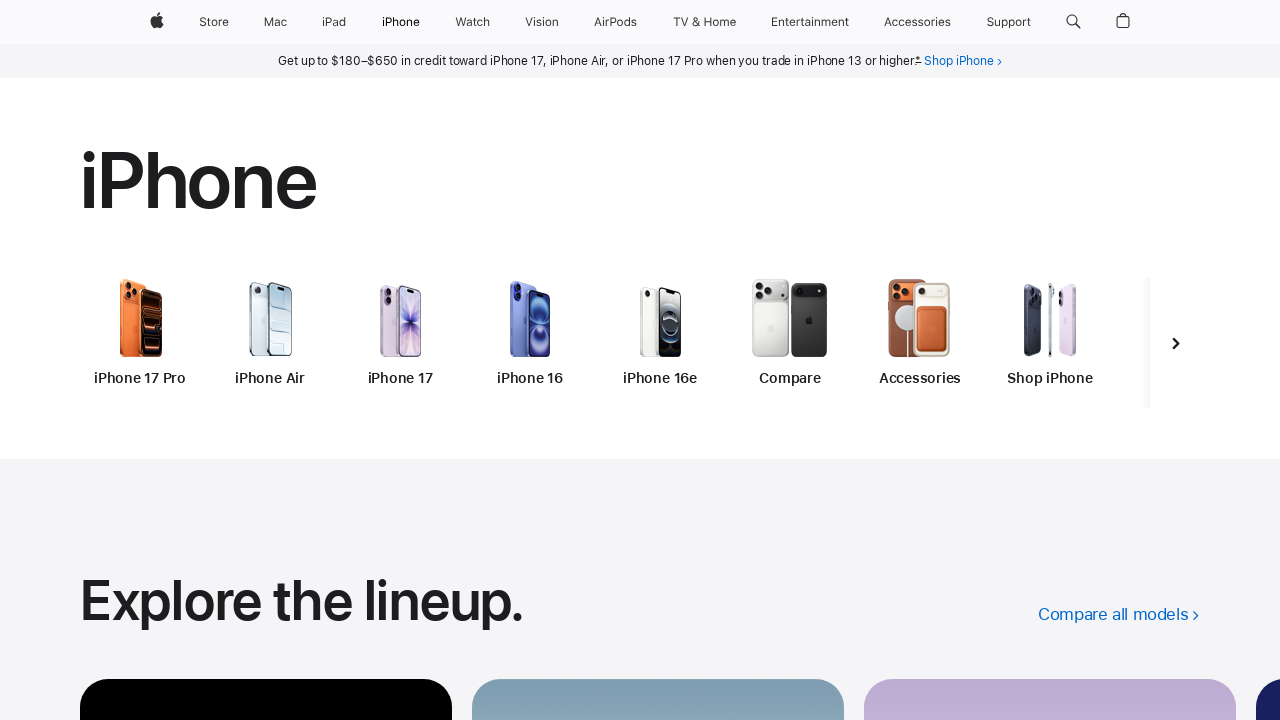